Navigates to the Duotech website and verifies the current URL is correct

Starting URL: https://www.duotech.io/

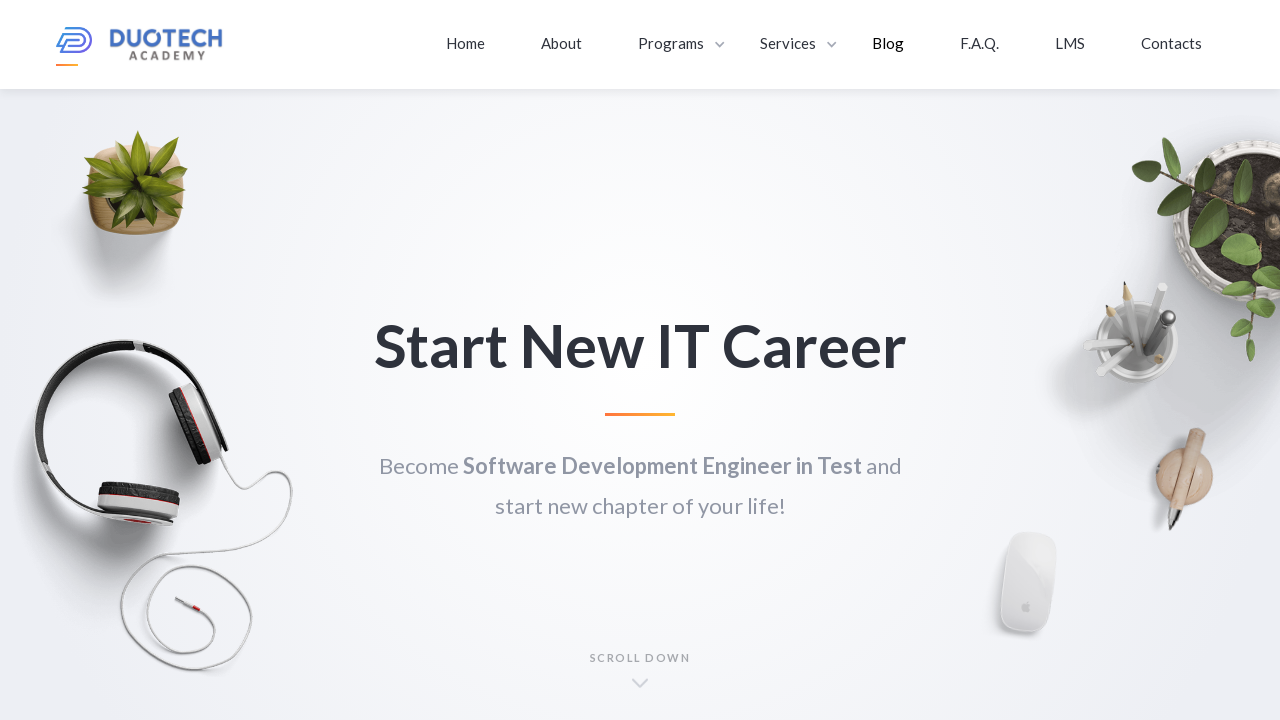

Navigated to Duotech website at https://www.duotech.io/
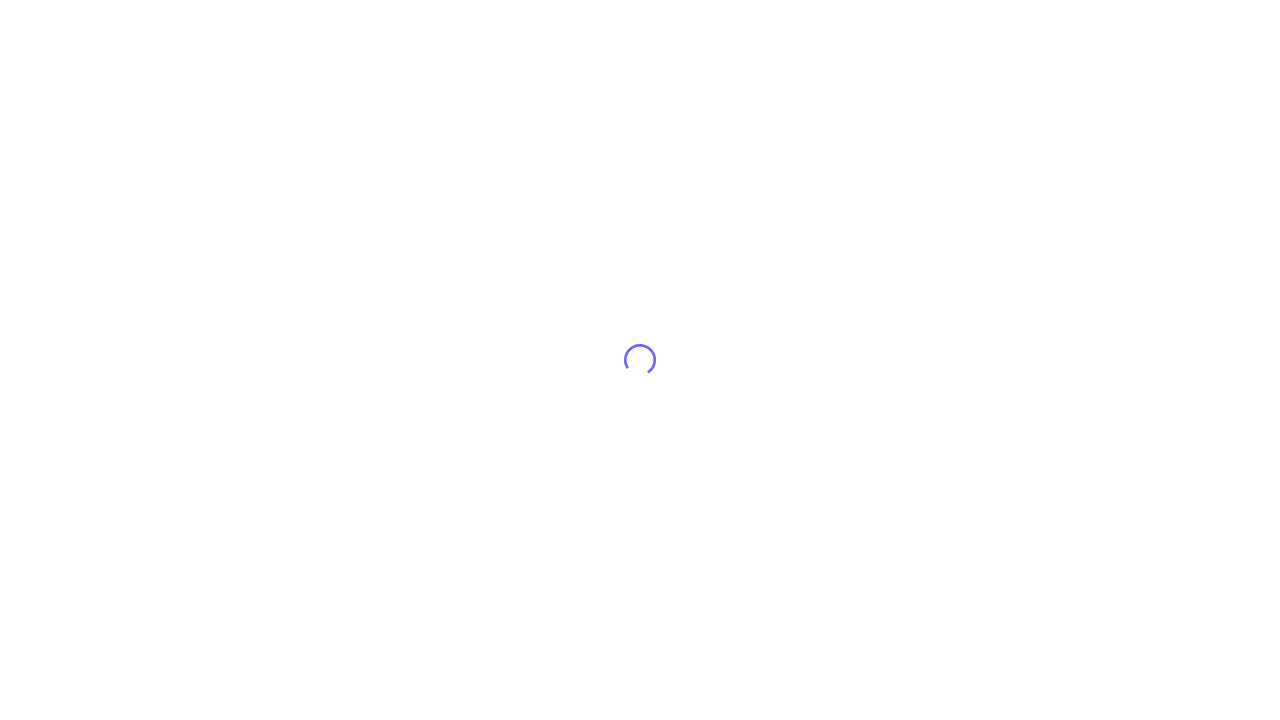

Retrieved current URL from page
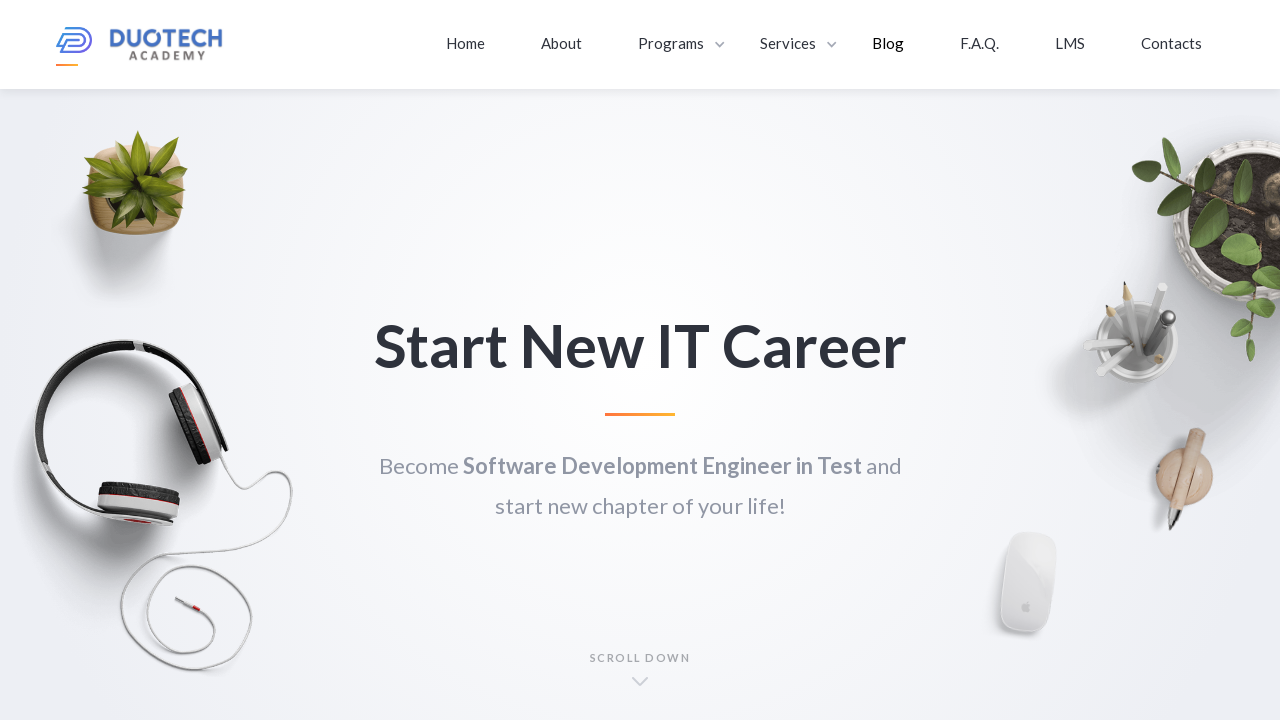

Verified URL matches expected value: https://www.duotech.io/
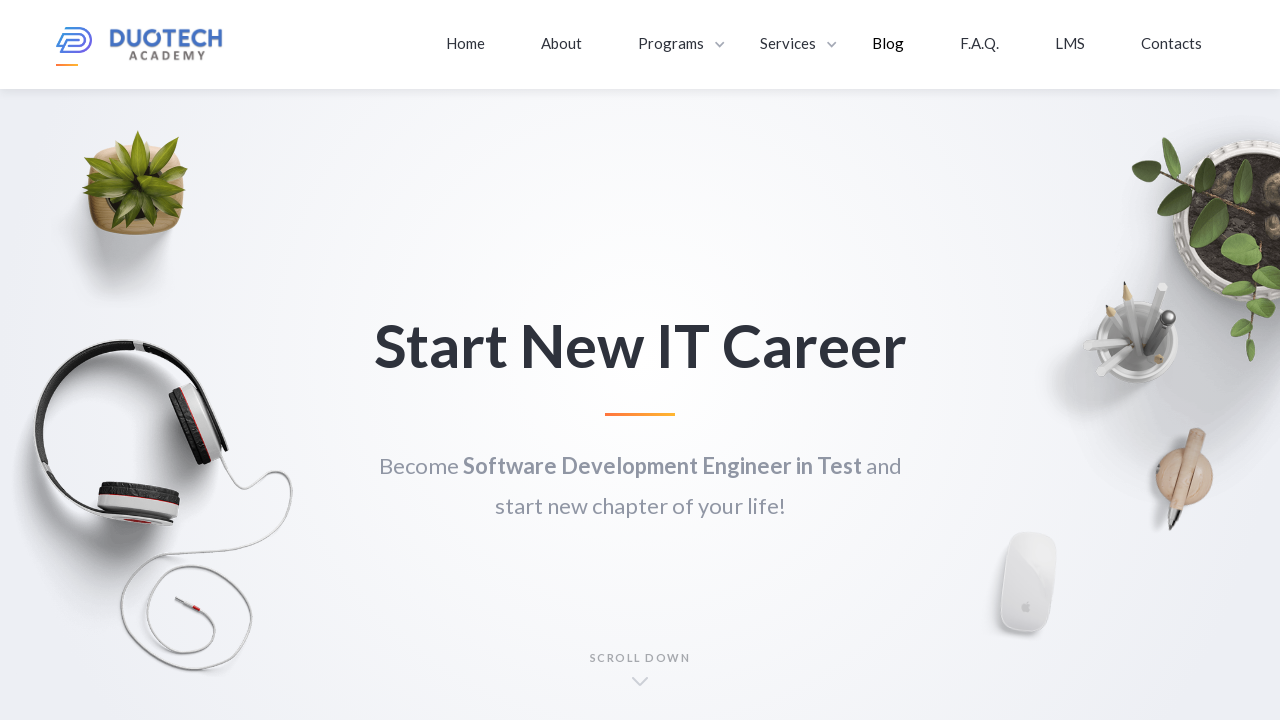

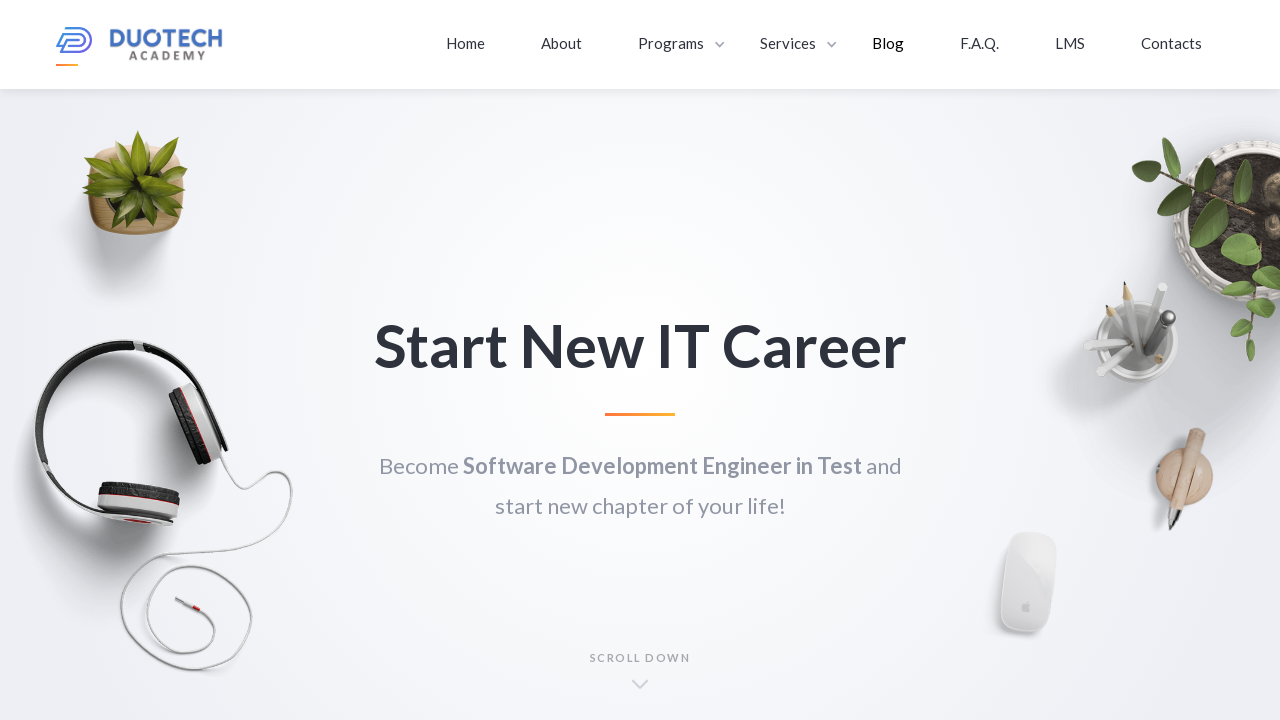